Tests static dropdown selection by selecting an option by its visible text.

Starting URL: https://codenboxautomationlab.com/practice/

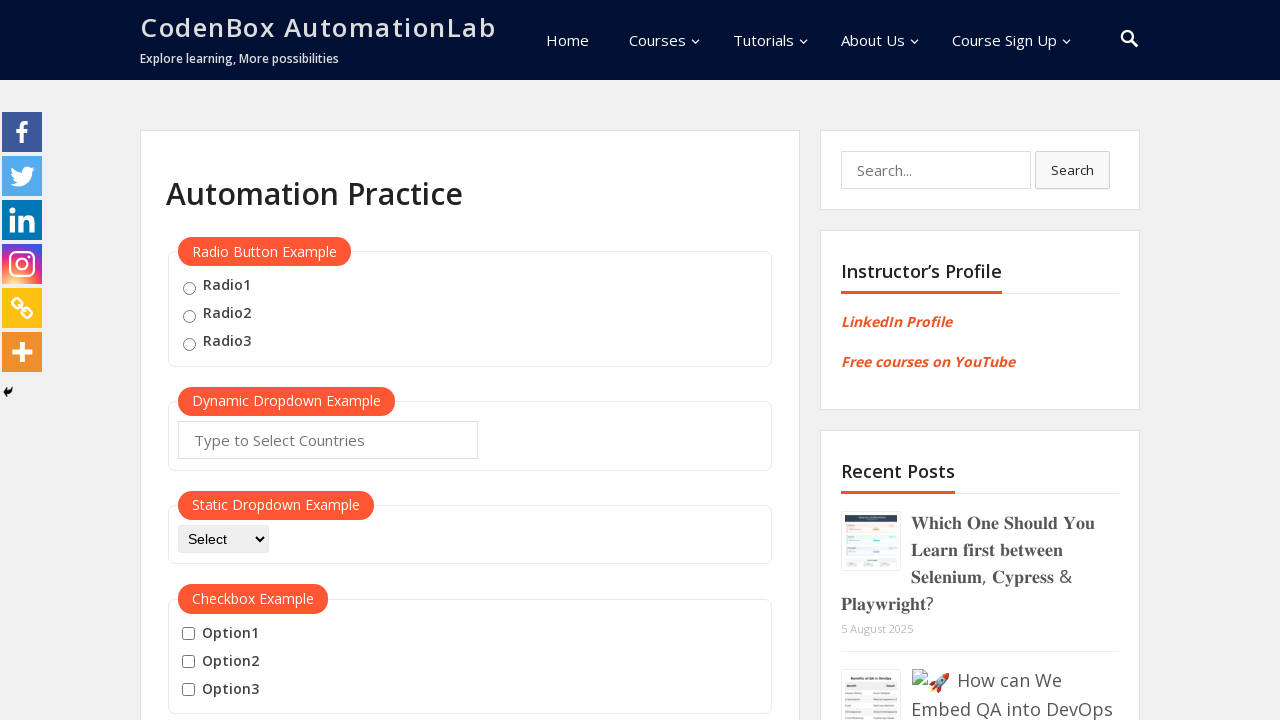

Selected 'Selenium' option from static dropdown on #dropdown-class-example
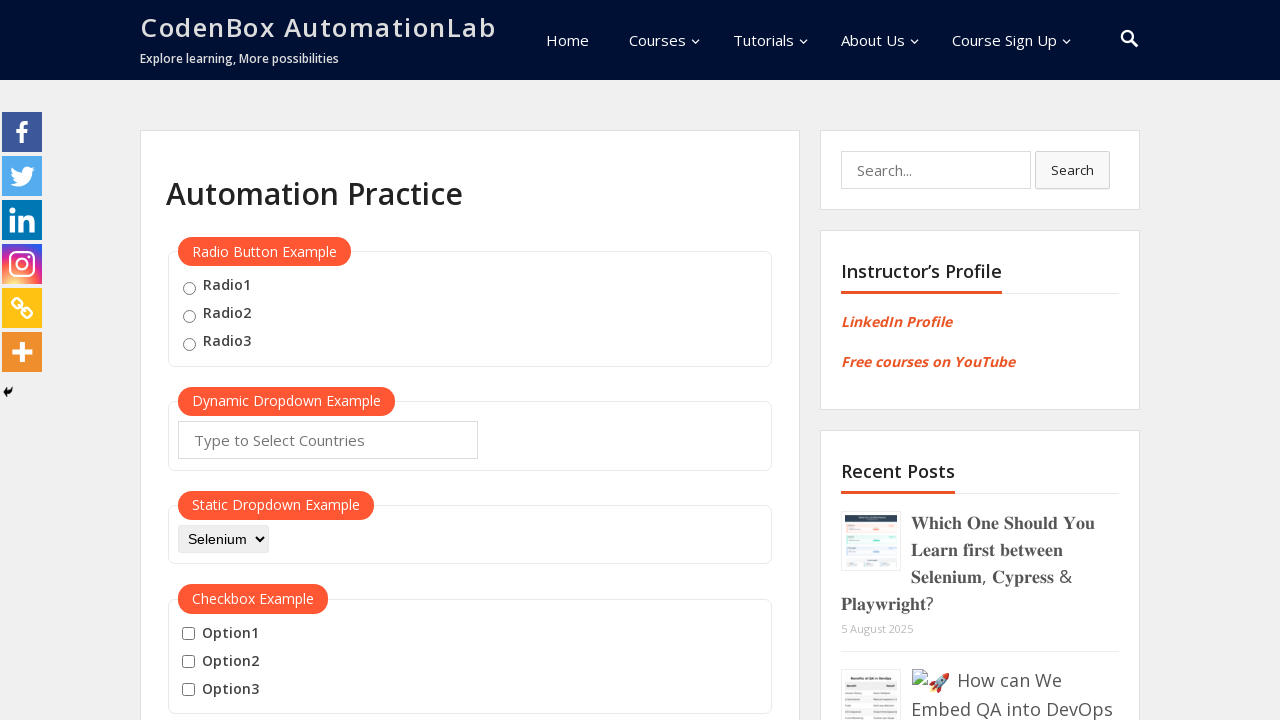

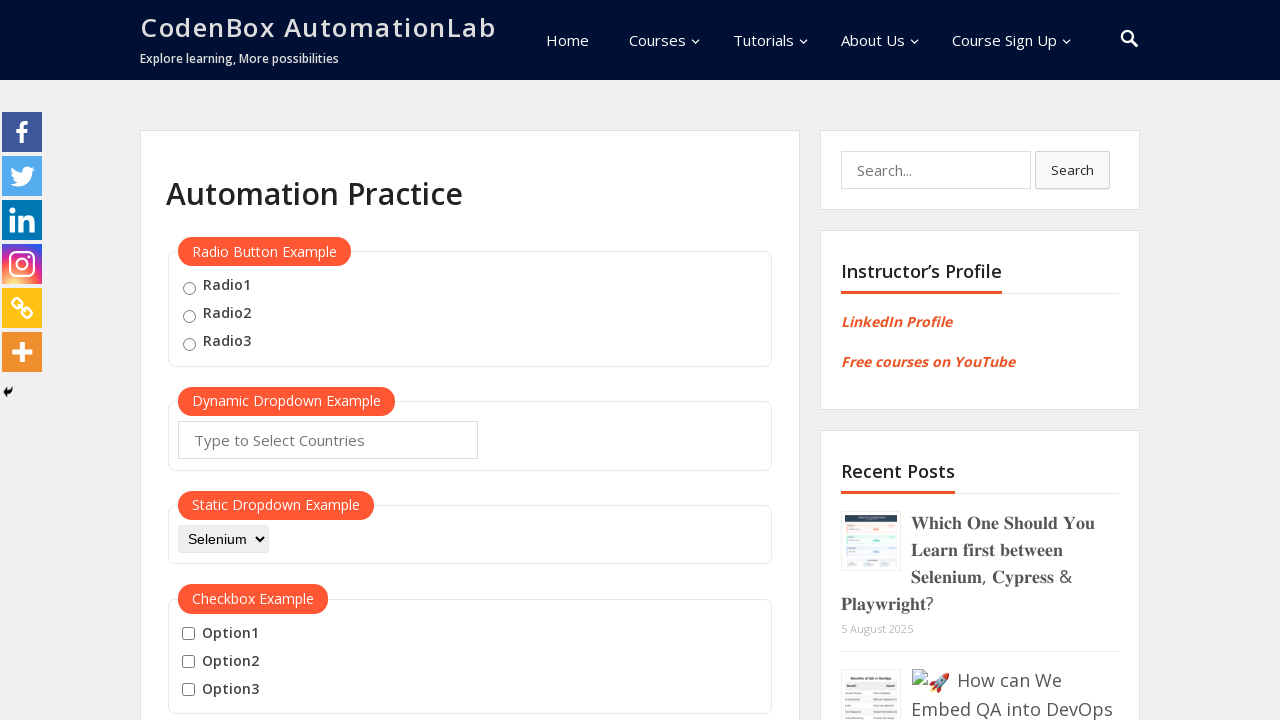